Tests Python.org search functionality by entering "pycon" in the search field and submitting the search

Starting URL: http://www.python.org

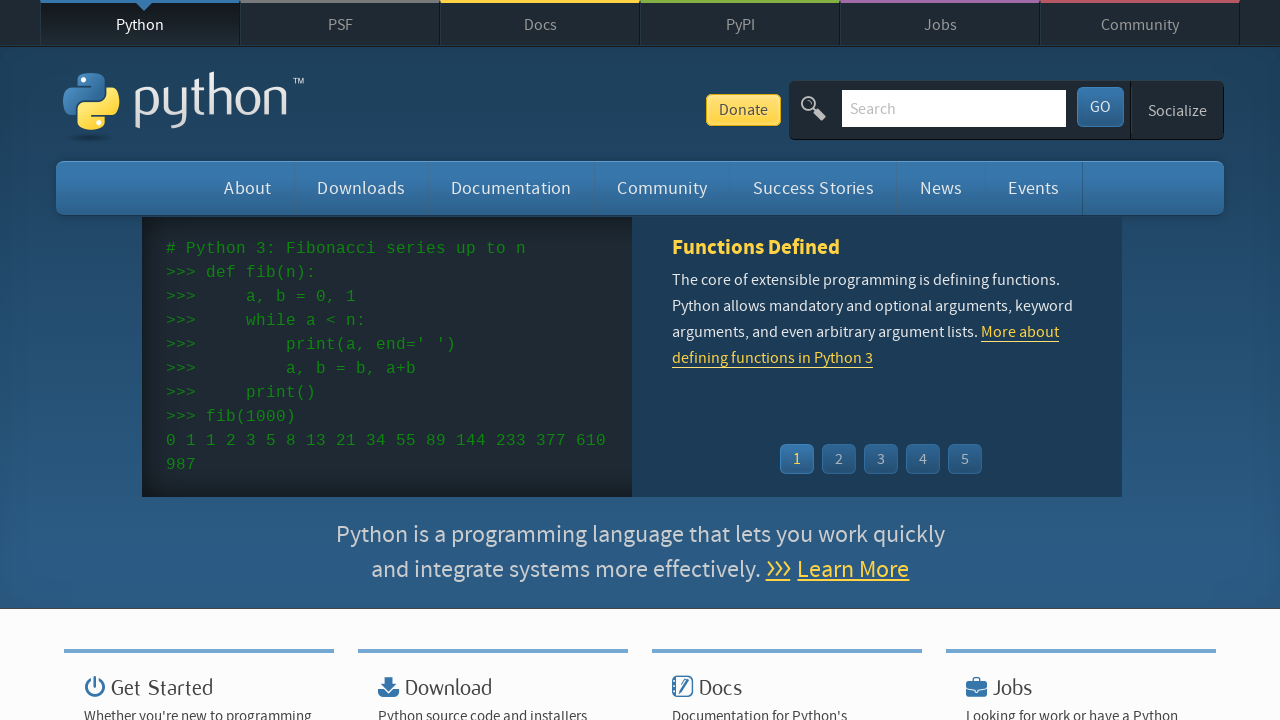

Located search input field
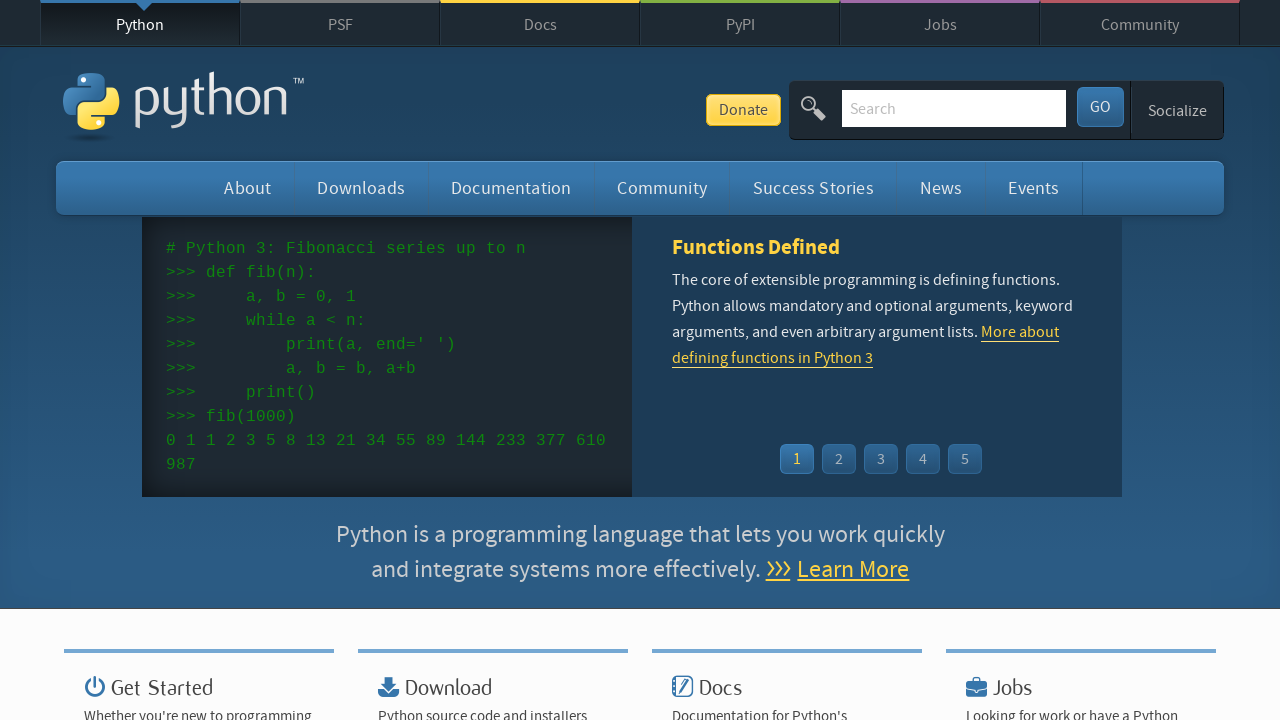

Cleared search input field on input[name='q']
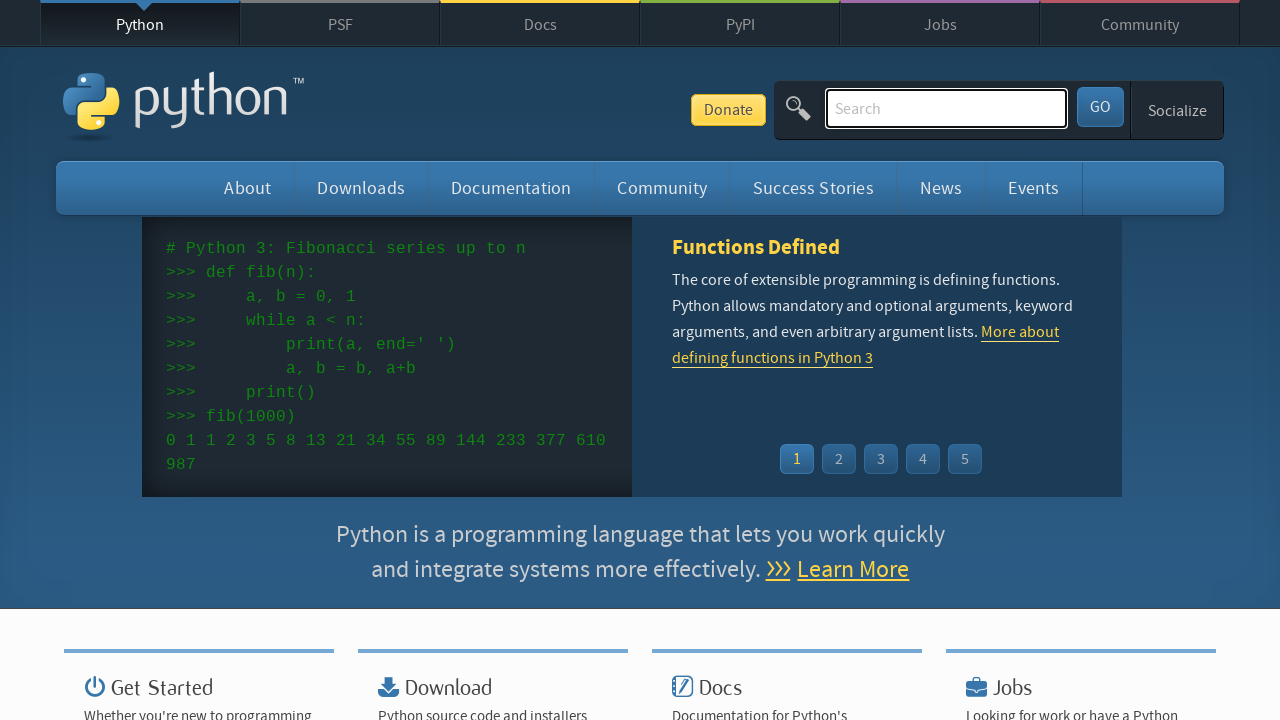

Filled search field with 'pycon' on input[name='q']
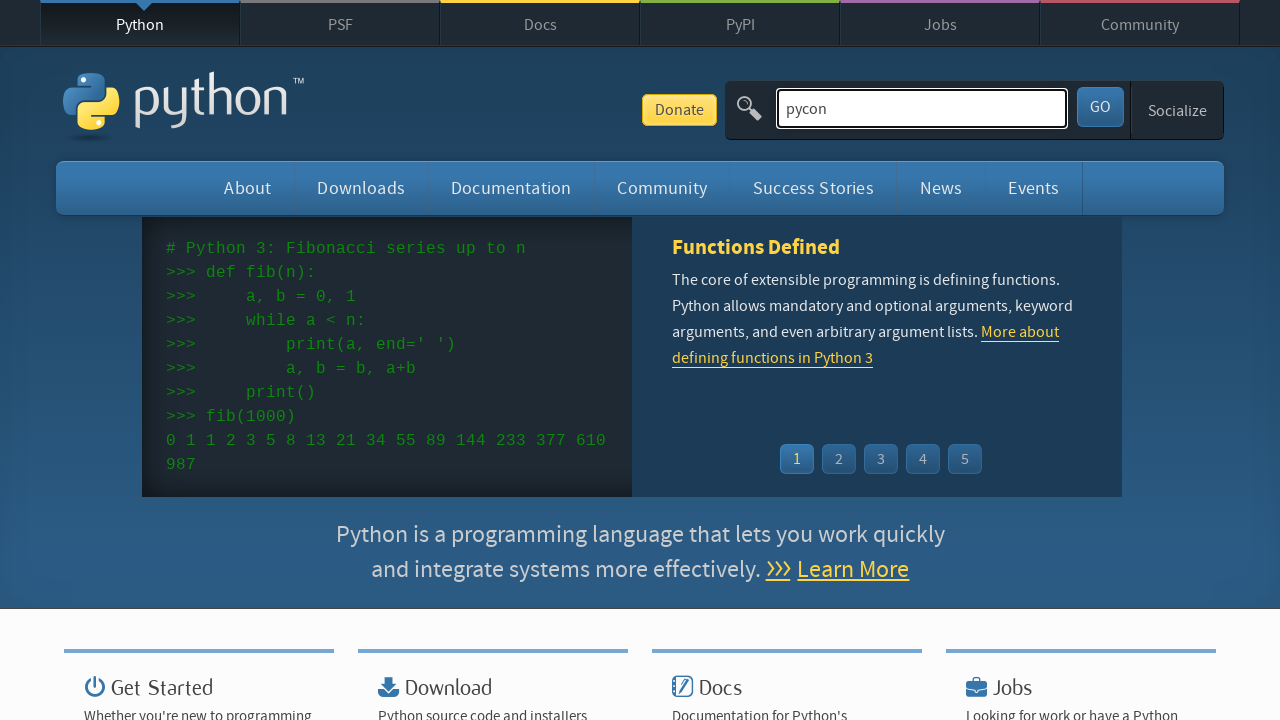

Pressed Enter to submit search on input[name='q']
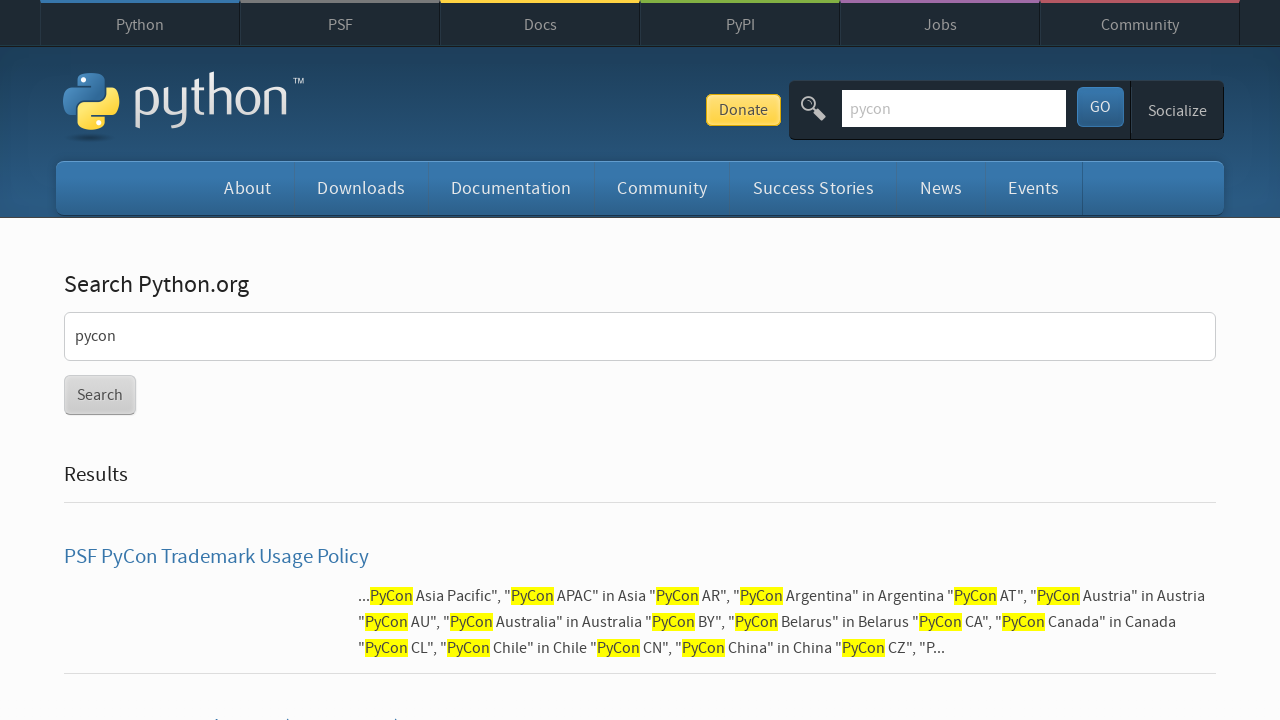

Search results page loaded
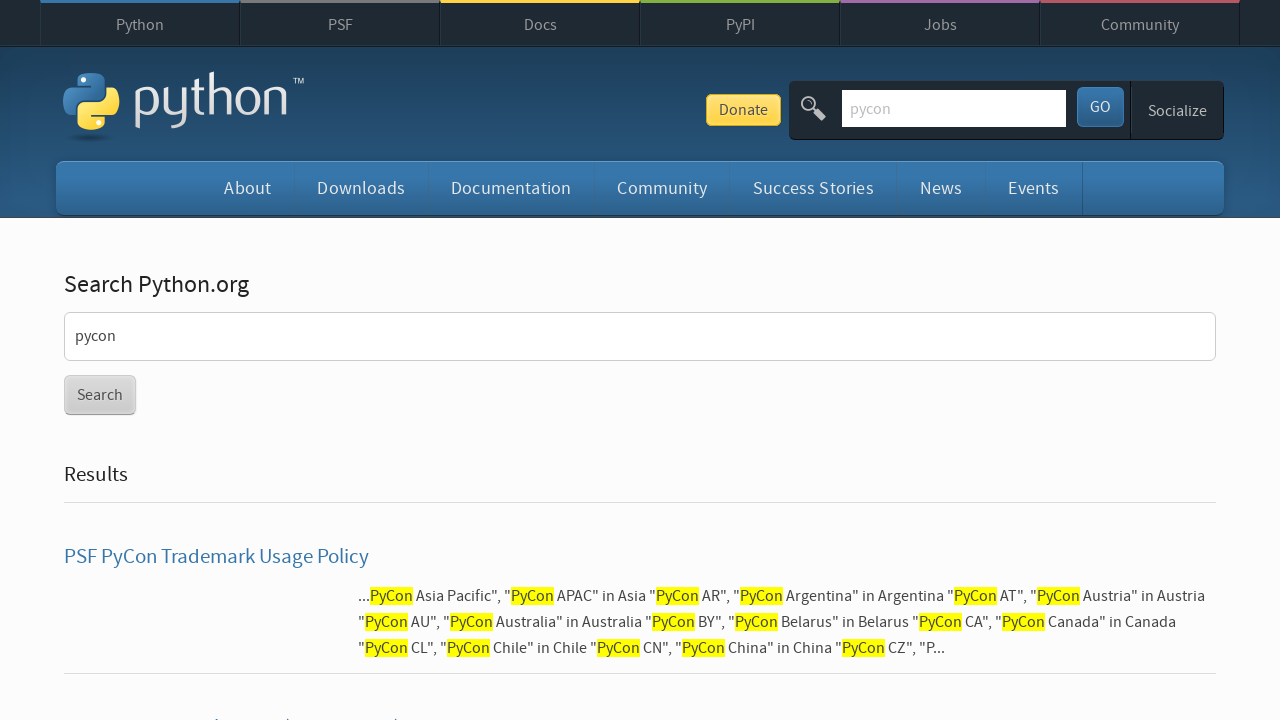

Verified search returned results (no 'No results found' message)
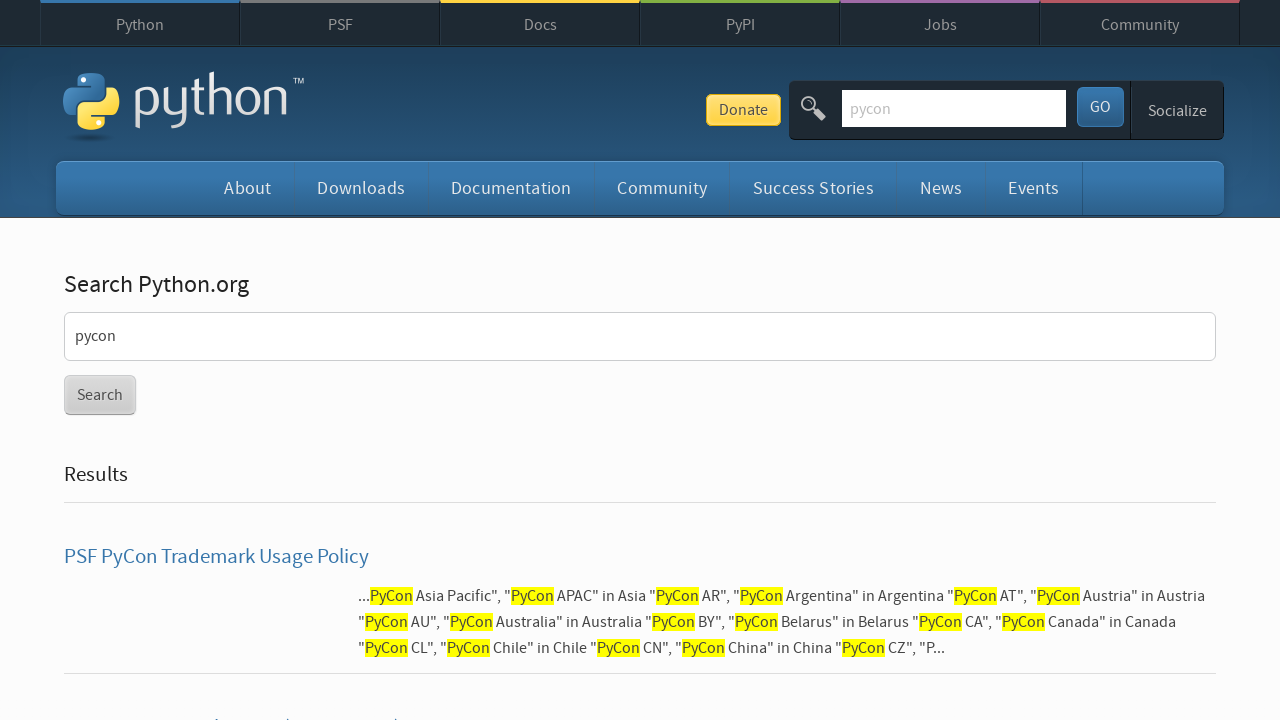

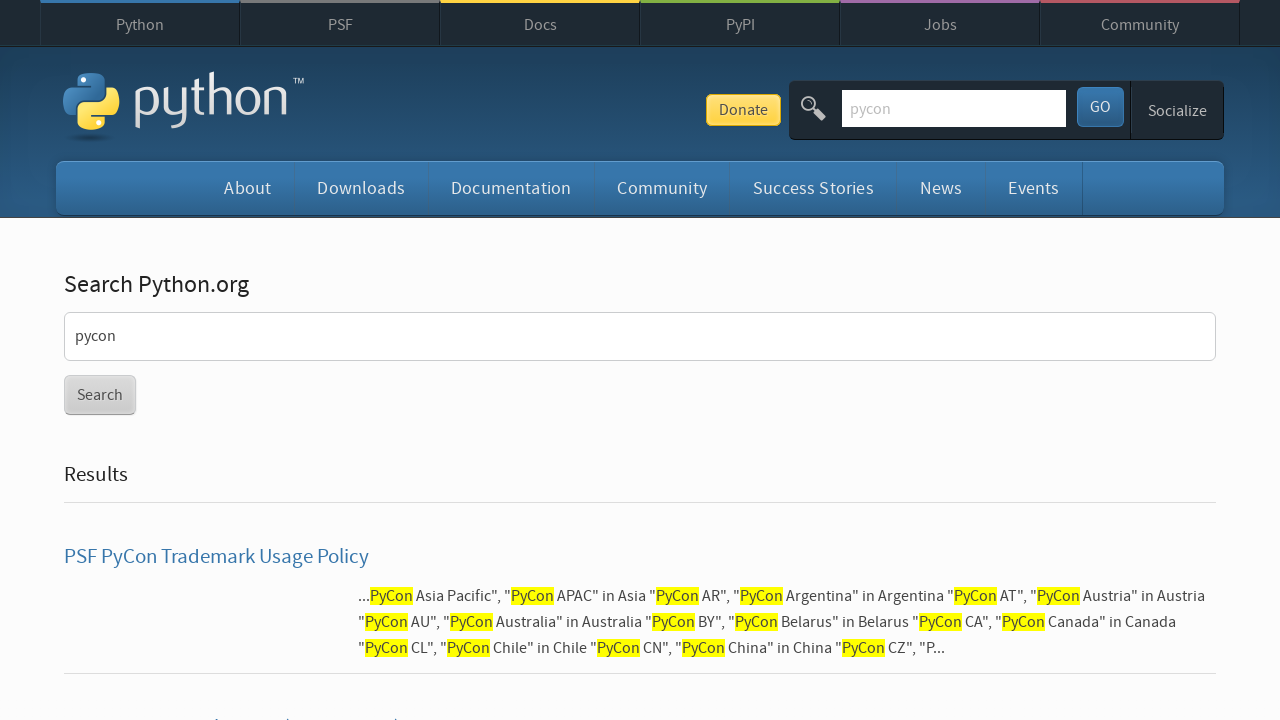